Navigates to an e-commerce site, switches to the offers page in a new tab, and fills in date fields with month, day, and year values

Starting URL: https://rahulshettyacademy.com/seleniumPractise/#/

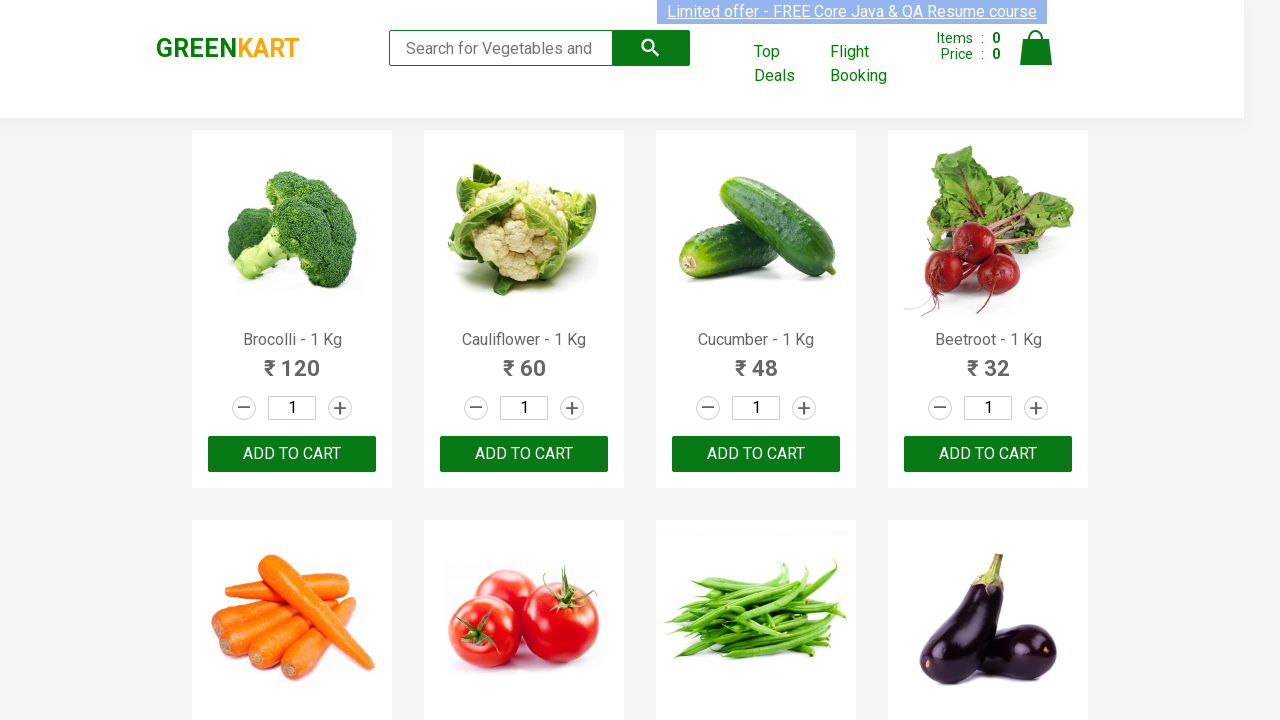

Clicked offers link which opened in a new tab at (787, 64) on xpath=//a[@href='#/offers']
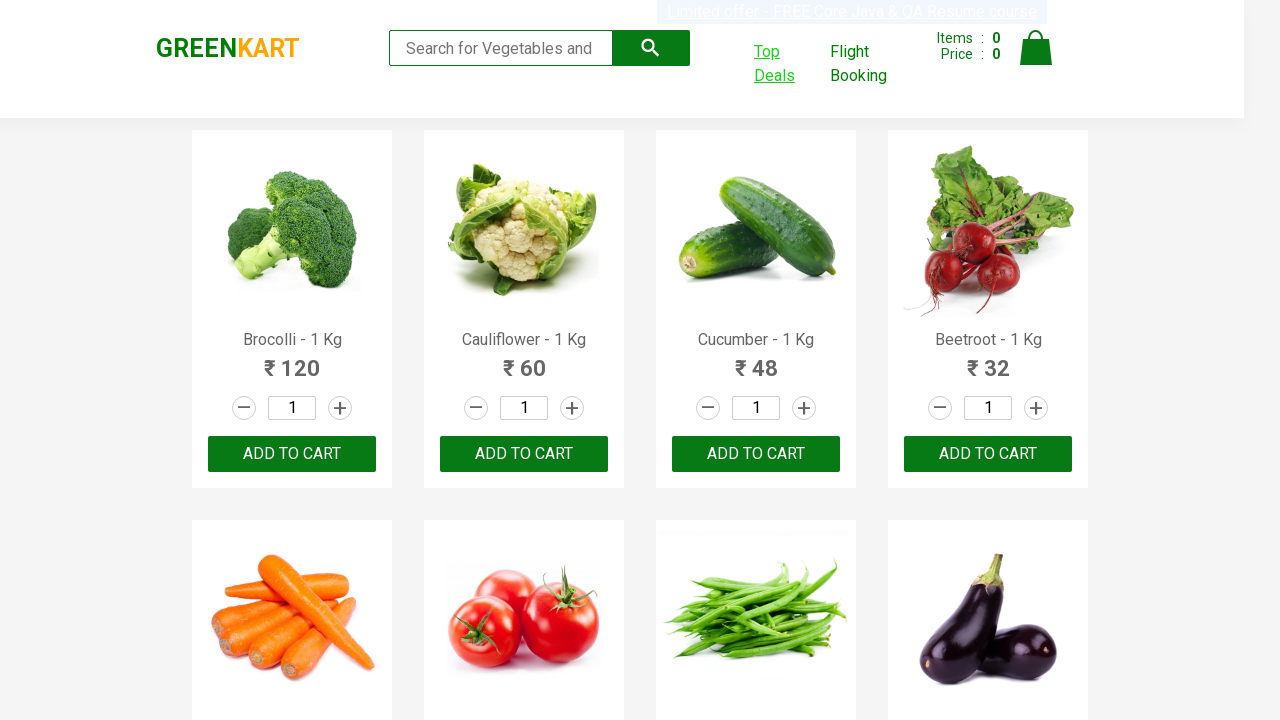

Switched to the new offers tab
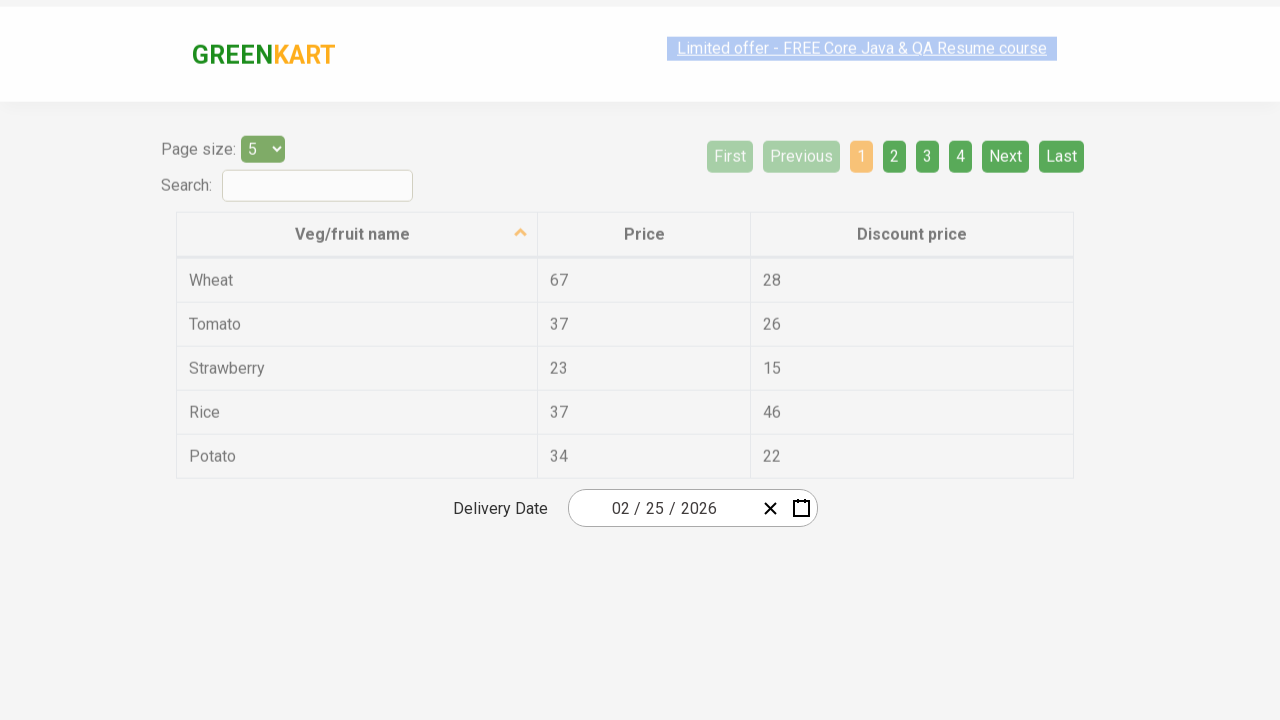

Month input field became visible
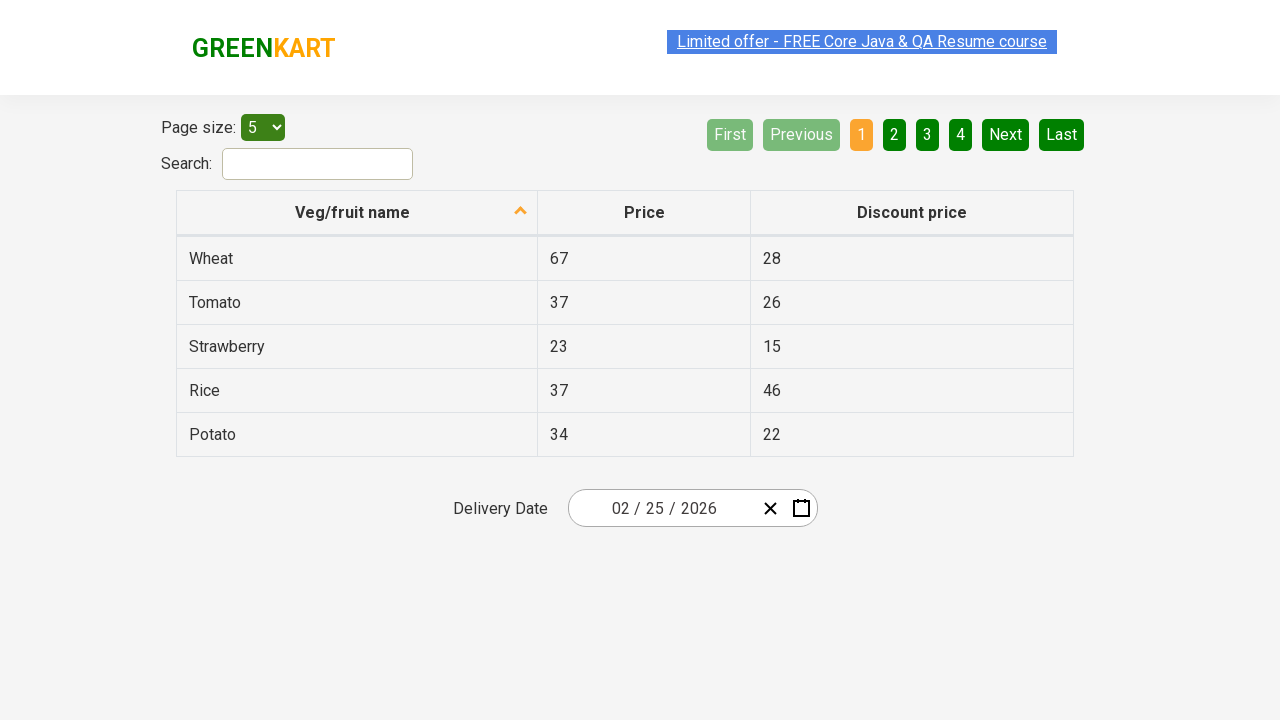

Filled month field with '09' on input[name='month']
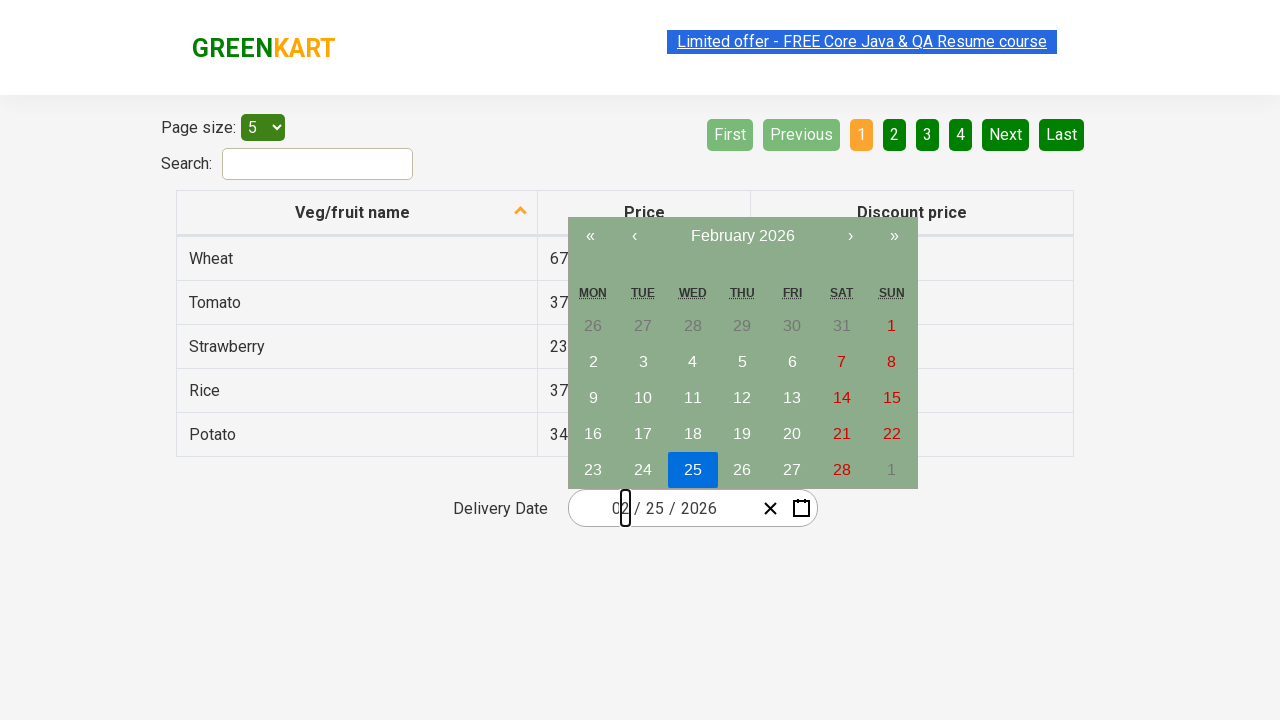

Filled day field with '11' on input[name='day']
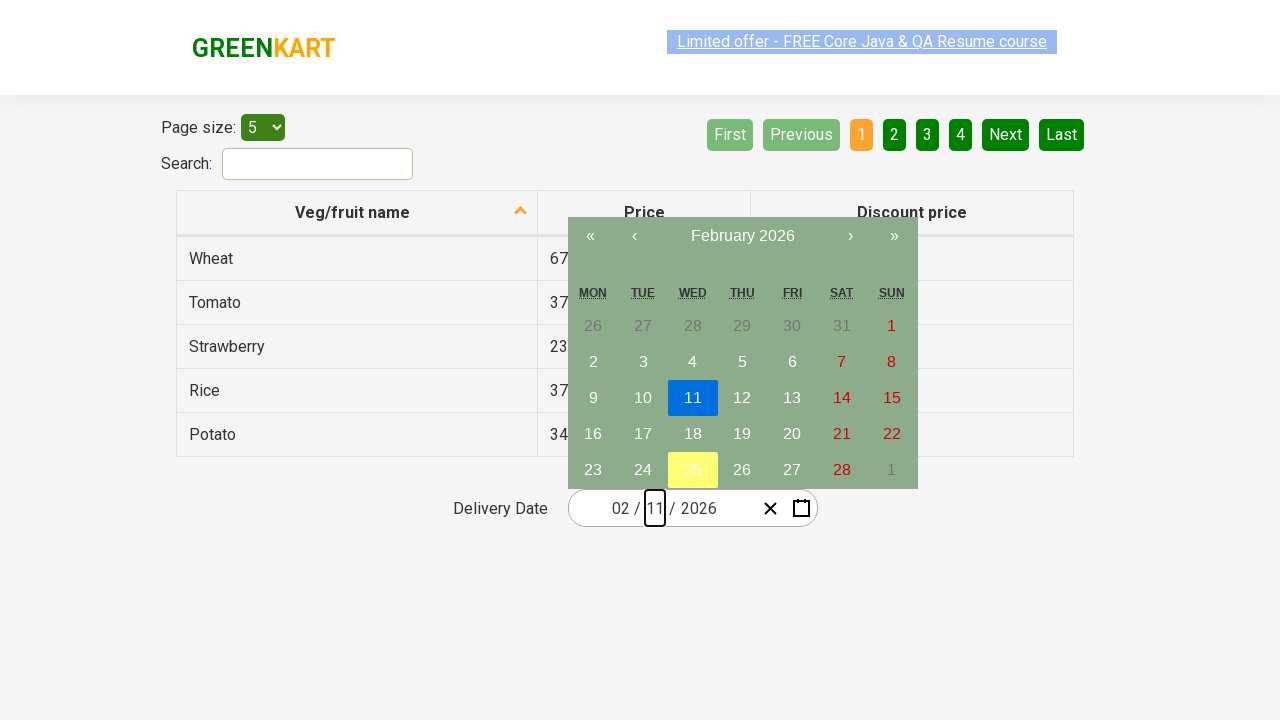

Filled year field with '2050' on input[name='year']
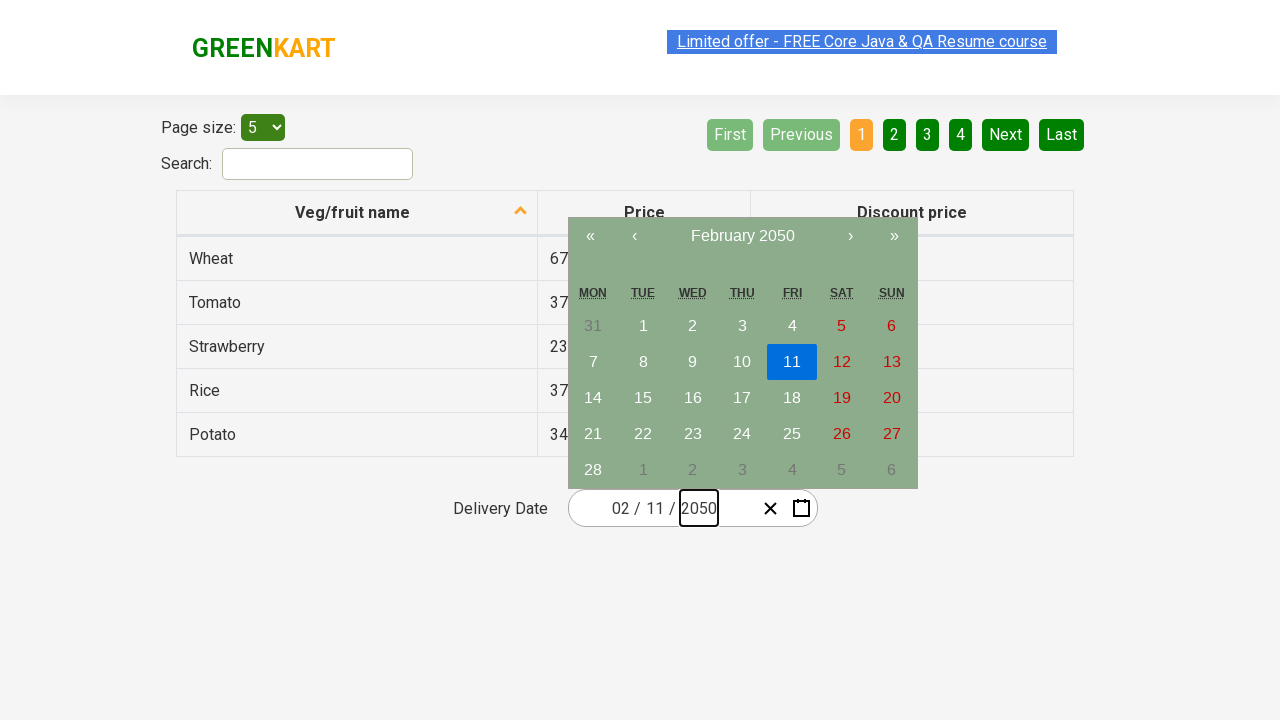

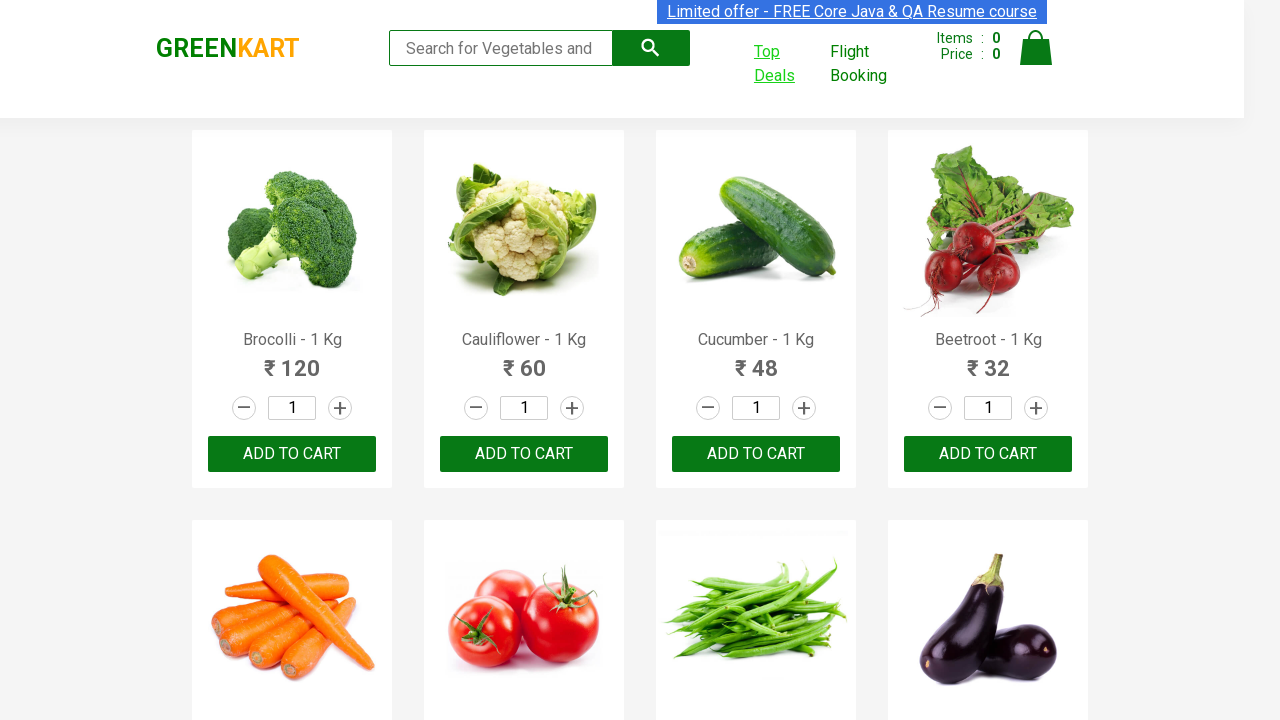